Tests opening and closing the large modal dialog by clicking the trigger button and then the close button

Starting URL: https://demoqa.com/modal-dialogs

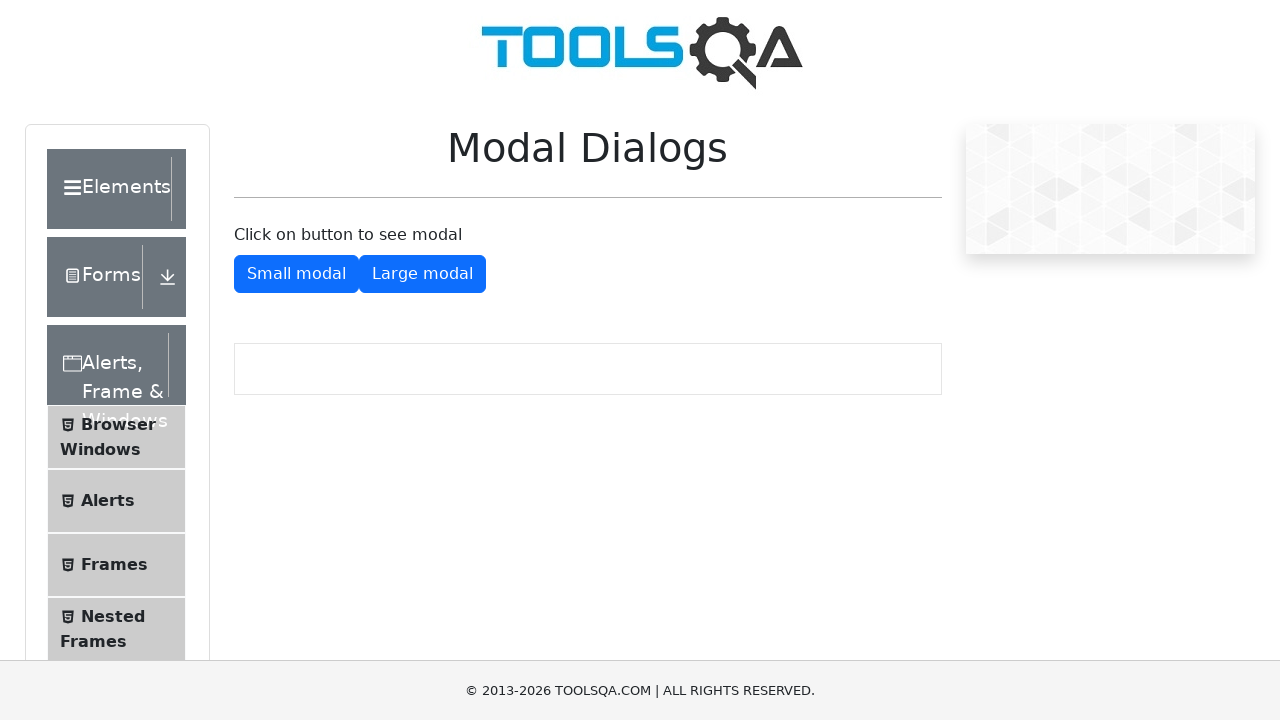

Clicked button to open large modal dialog at (422, 274) on #showLargeModal
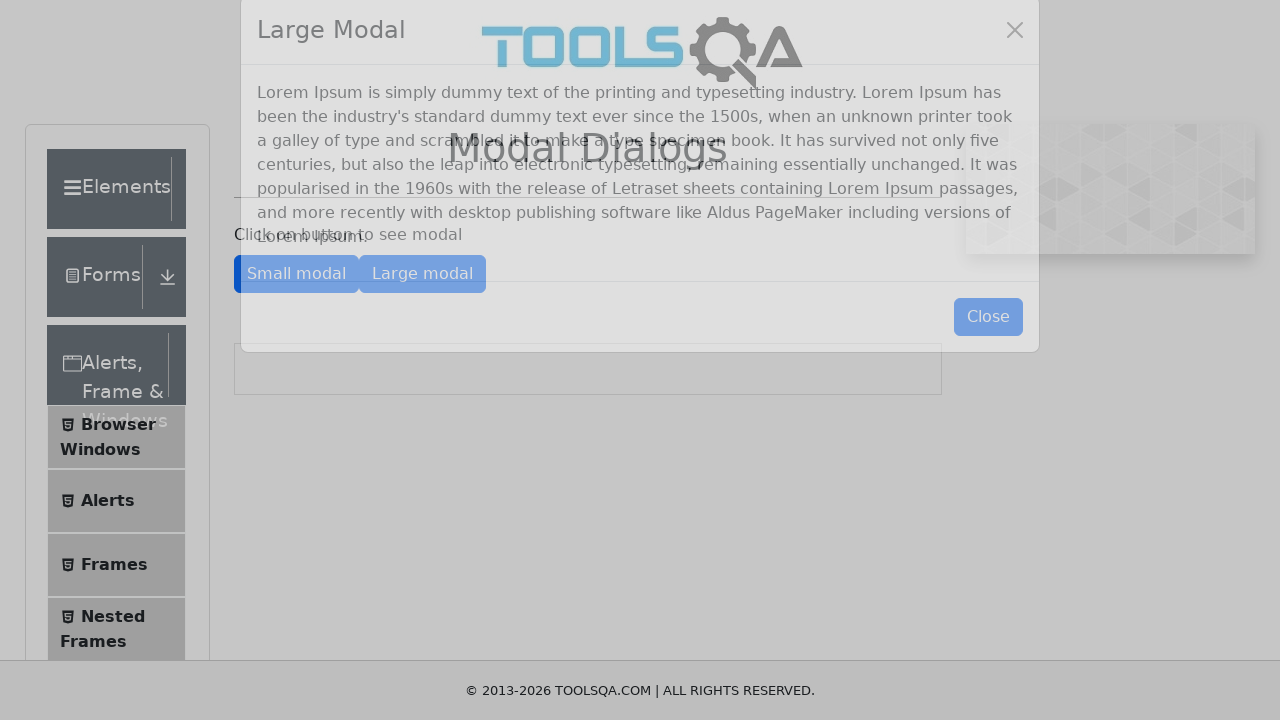

Large modal dialog appeared
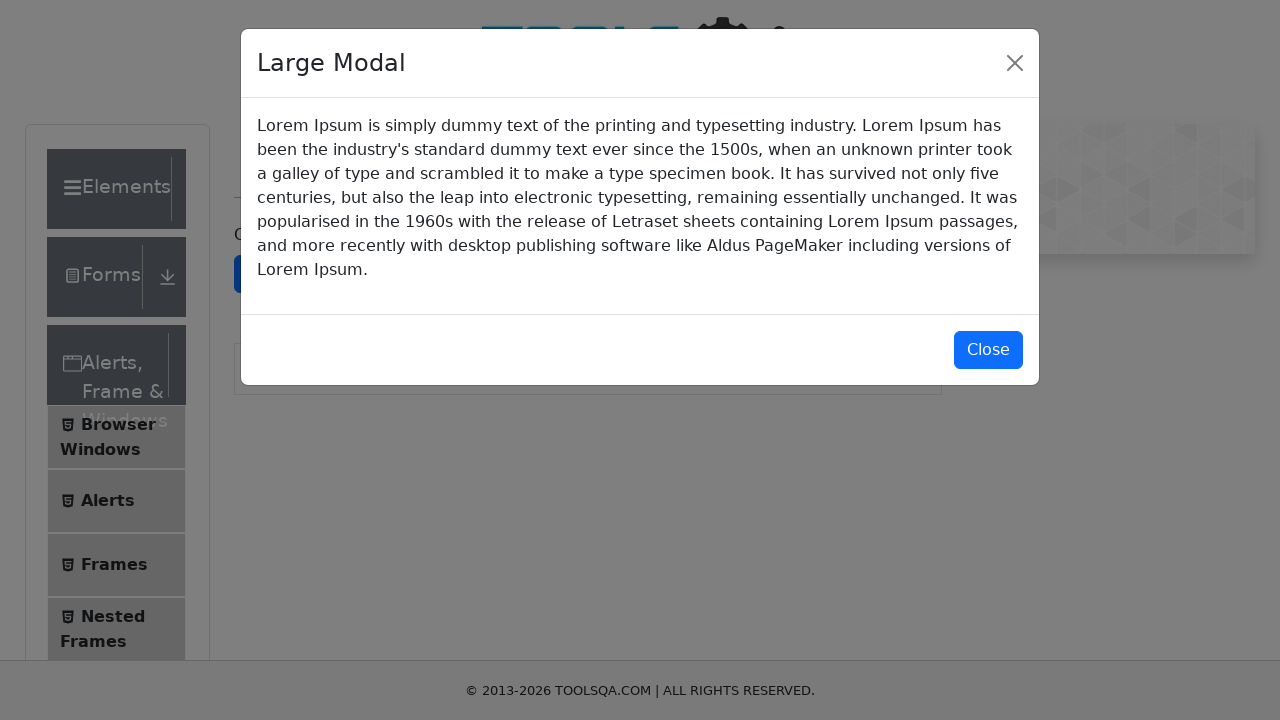

Clicked close button to dismiss large modal at (988, 350) on #closeLargeModal
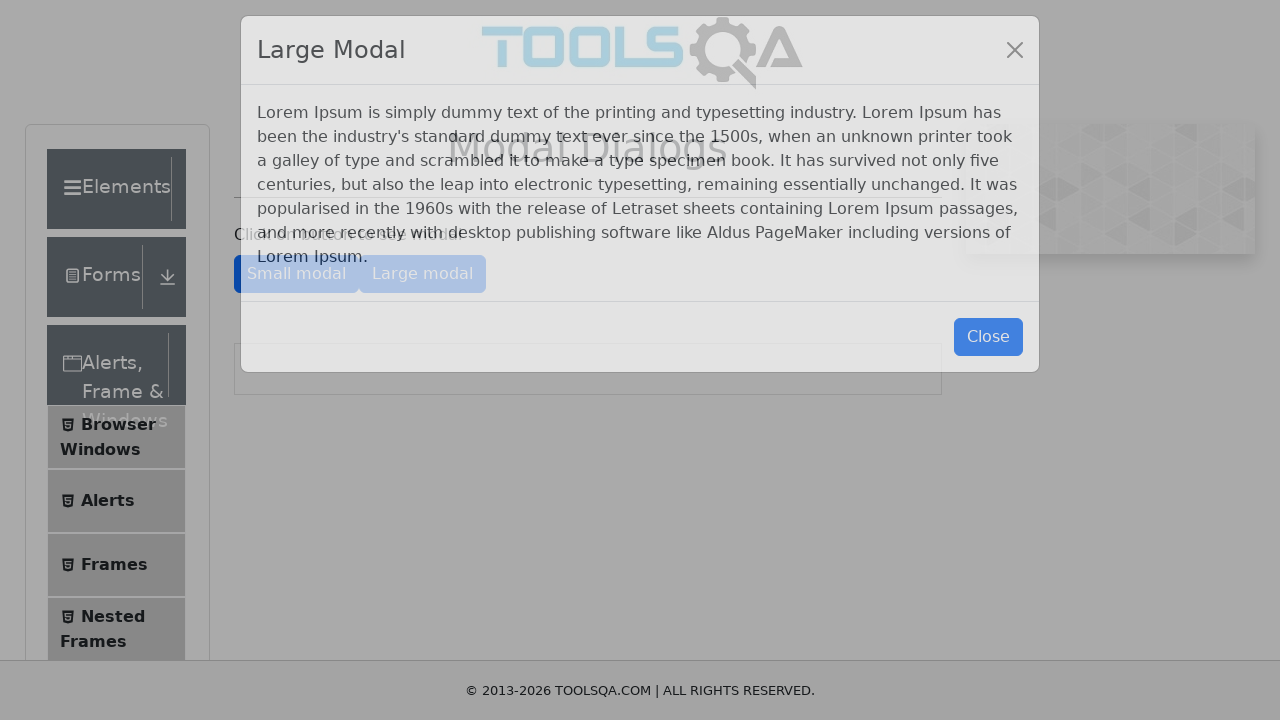

Large modal dialog closed and disappeared
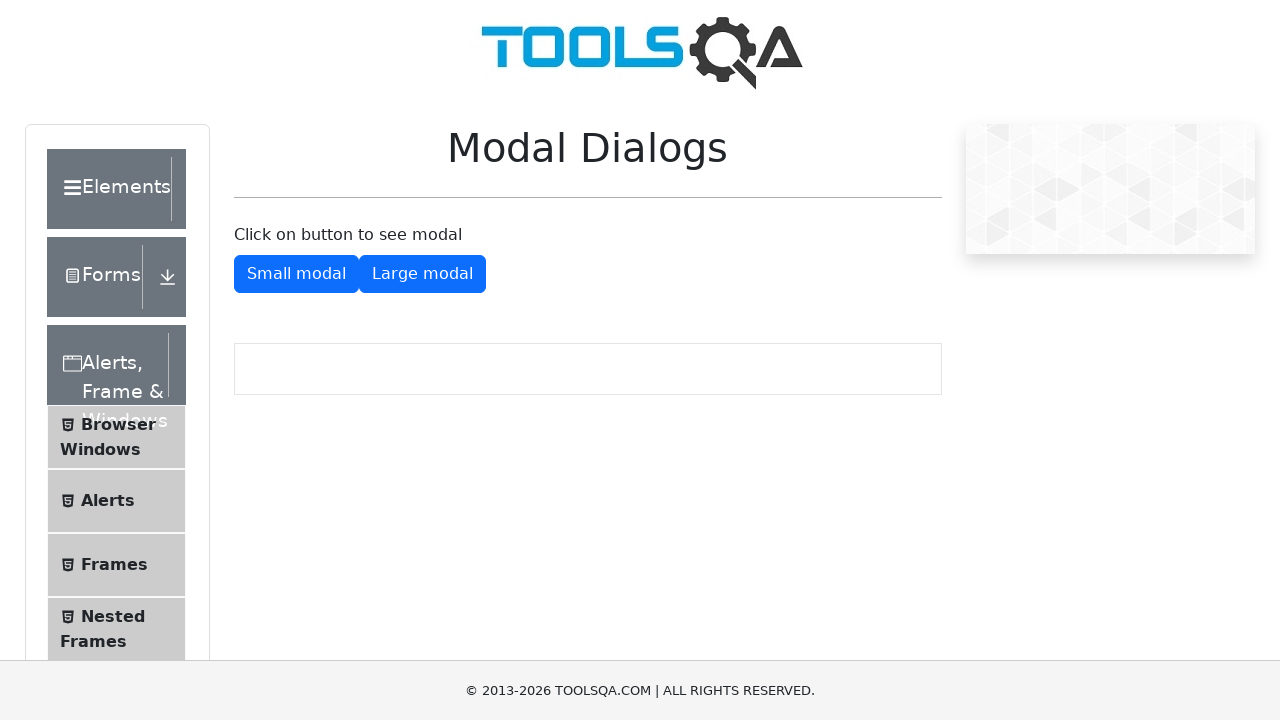

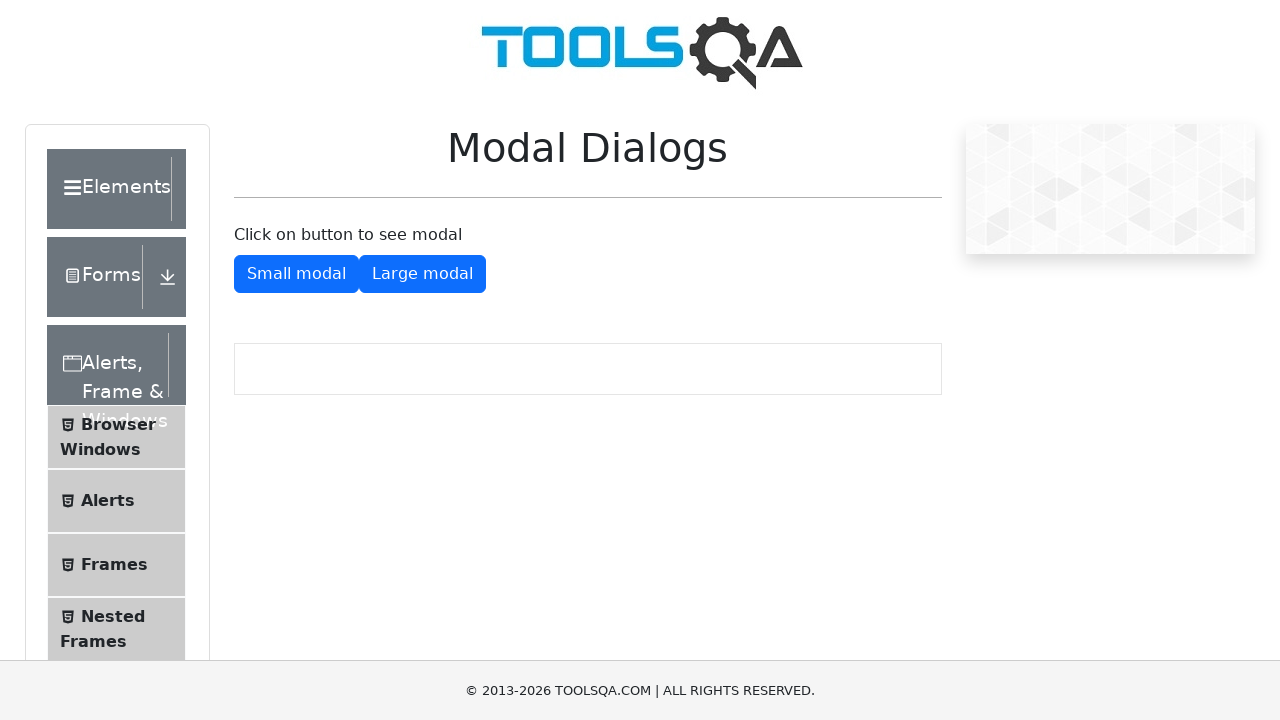